Tests file upload functionality by selecting a file via the file input and clicking the upload button

Starting URL: https://the-internet.herokuapp.com/upload

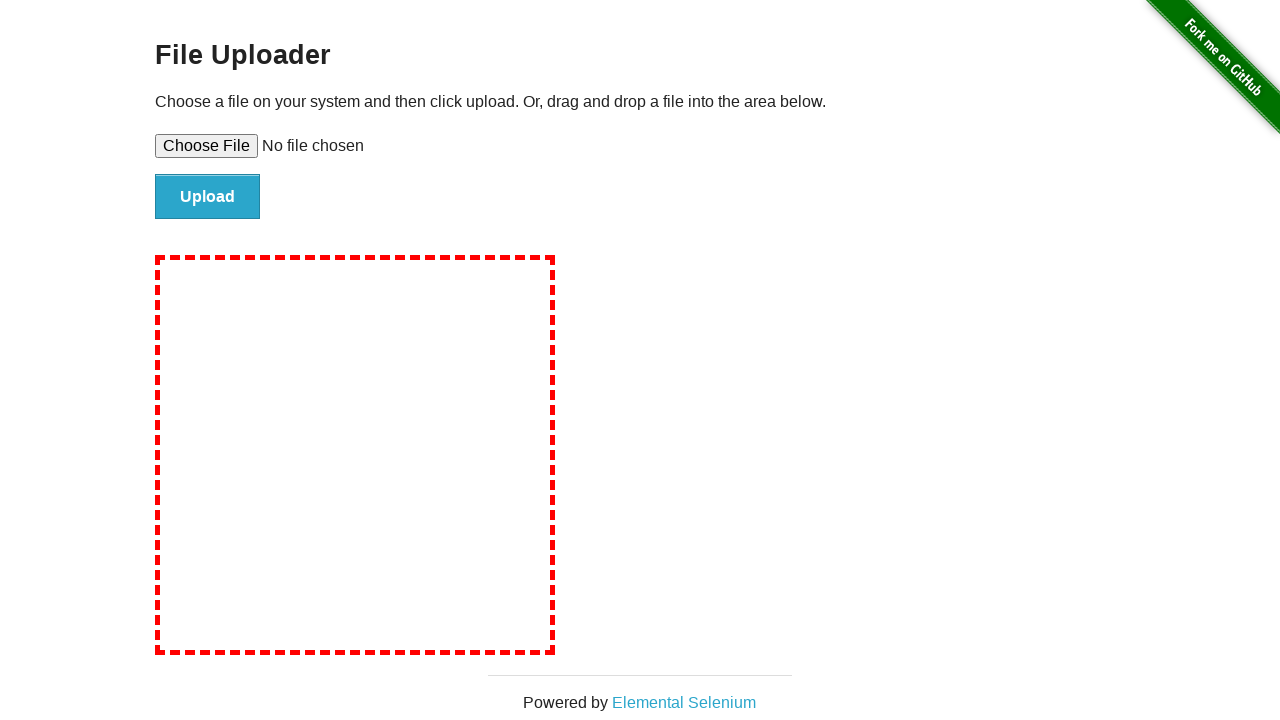

Set input file with test-upload.txt to the file upload field
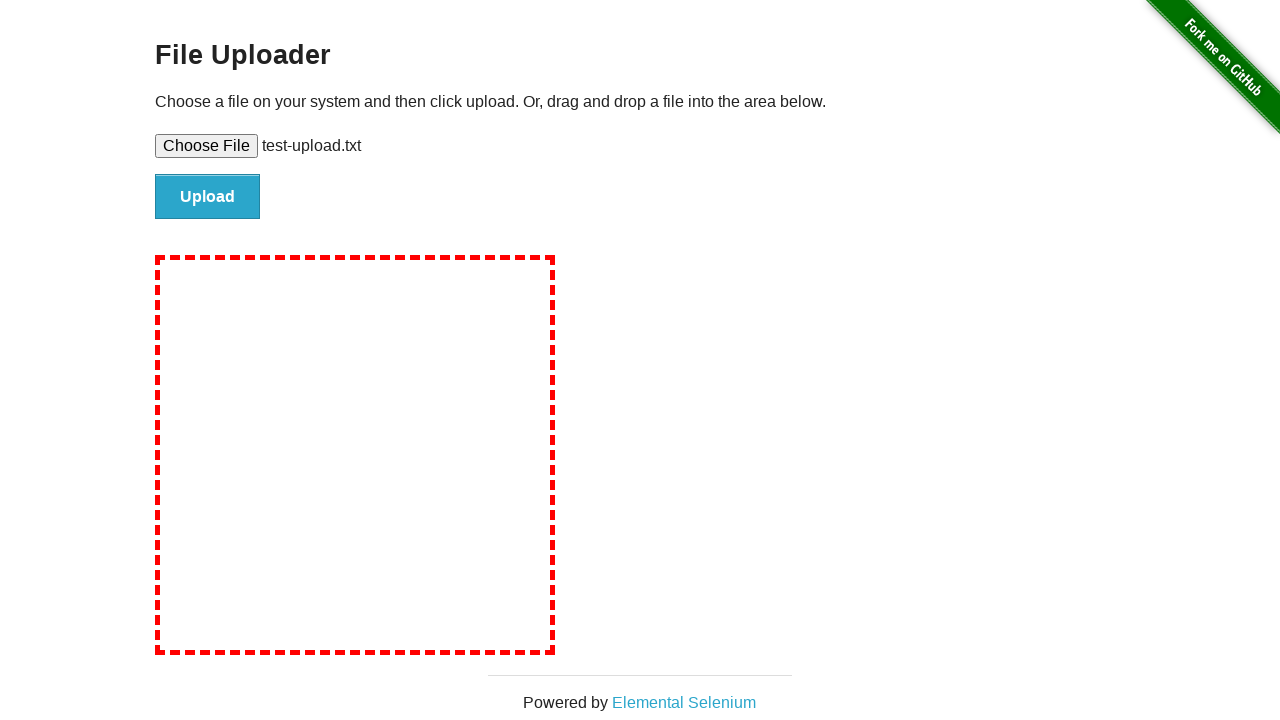

Clicked the file upload submit button at (208, 197) on #file-submit
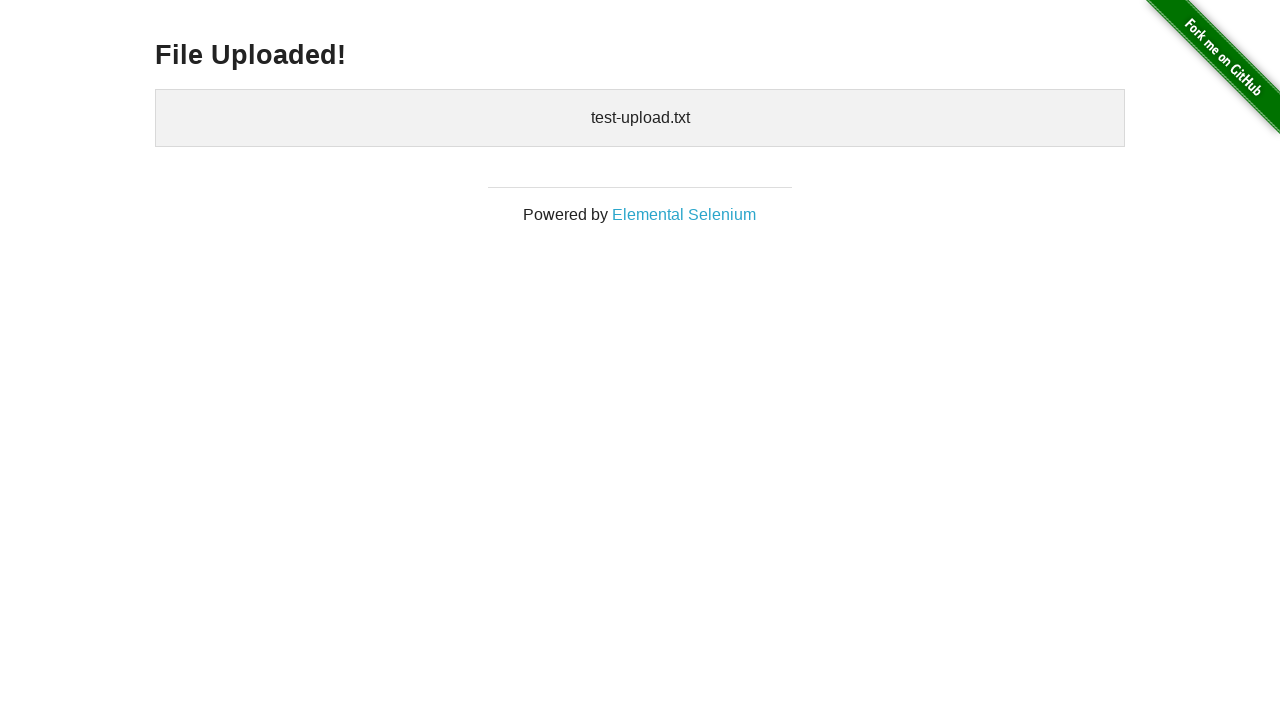

Upload confirmation message appeared (h3 selector loaded)
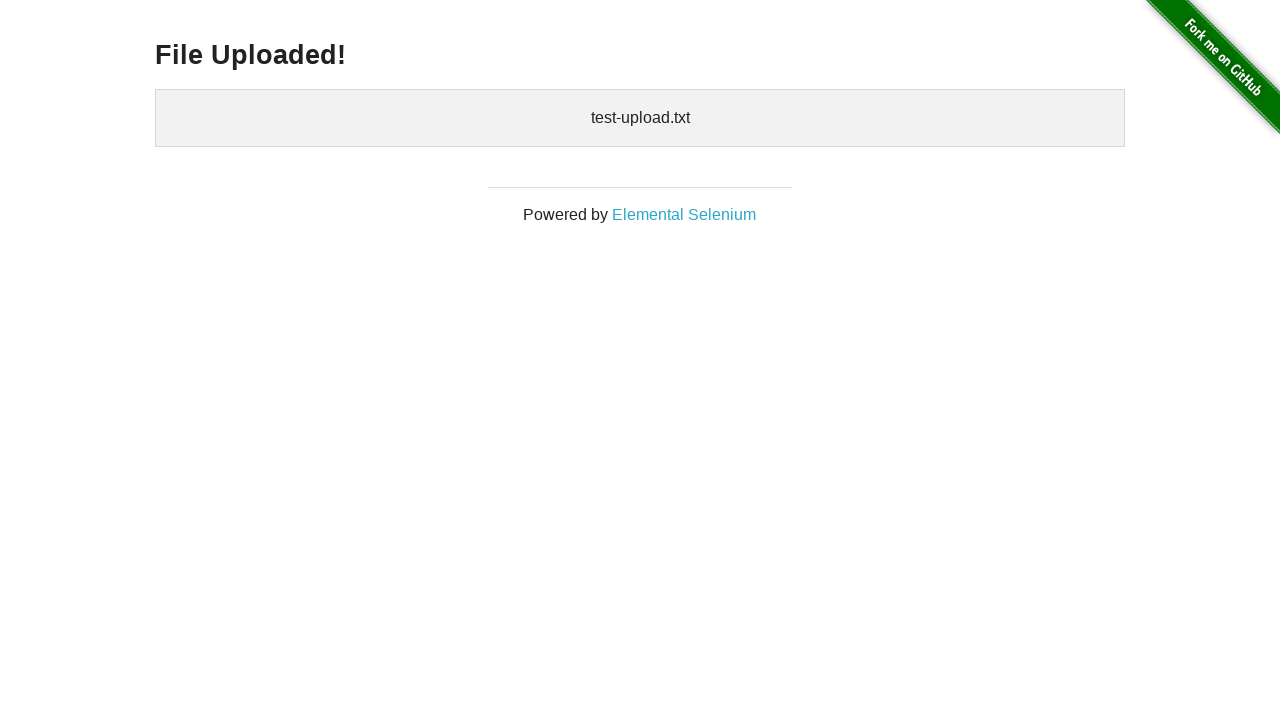

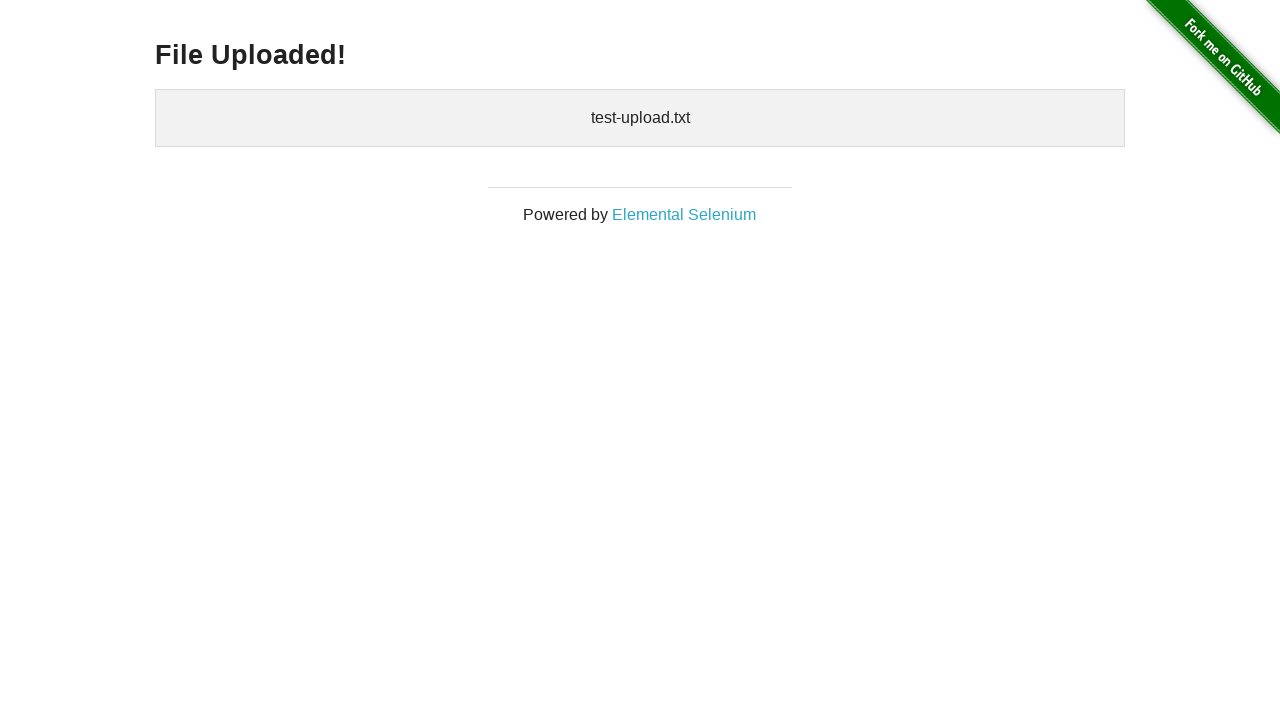